Tests multi-tab handling by clicking a Twitter link and handling the new page that opens.

Starting URL: https://www.interviewai.io/

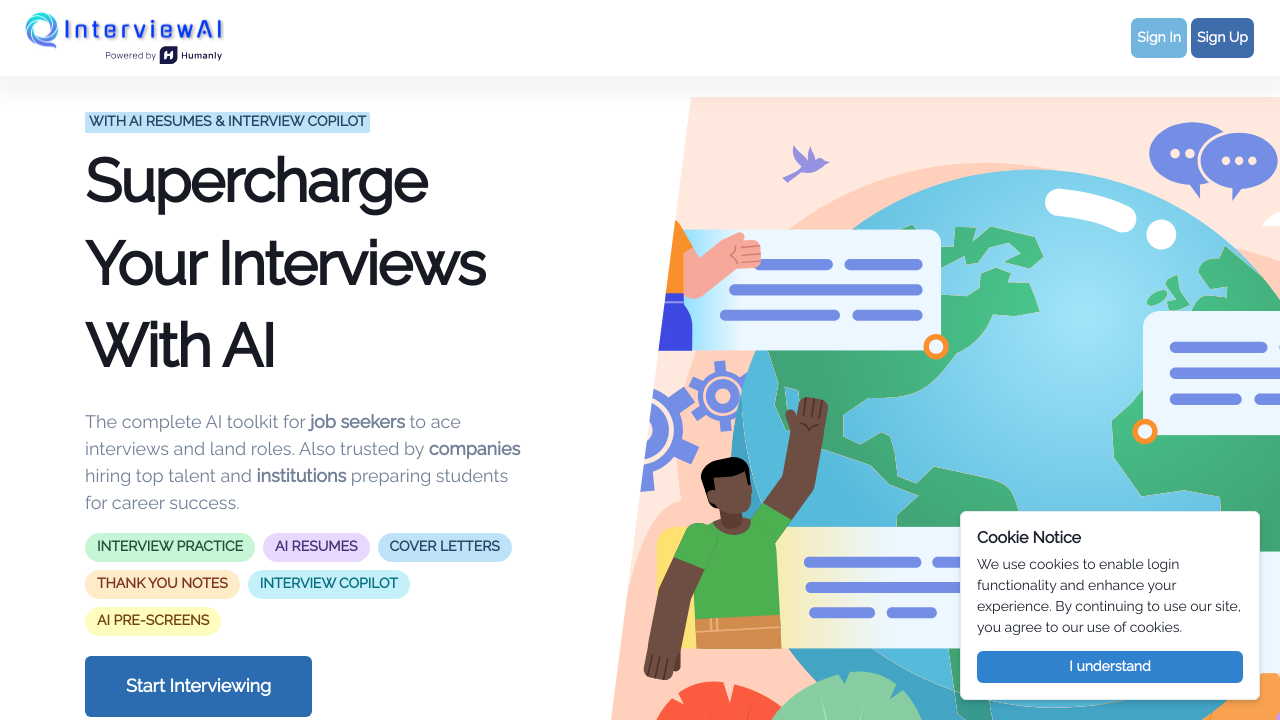

Located Twitter link element
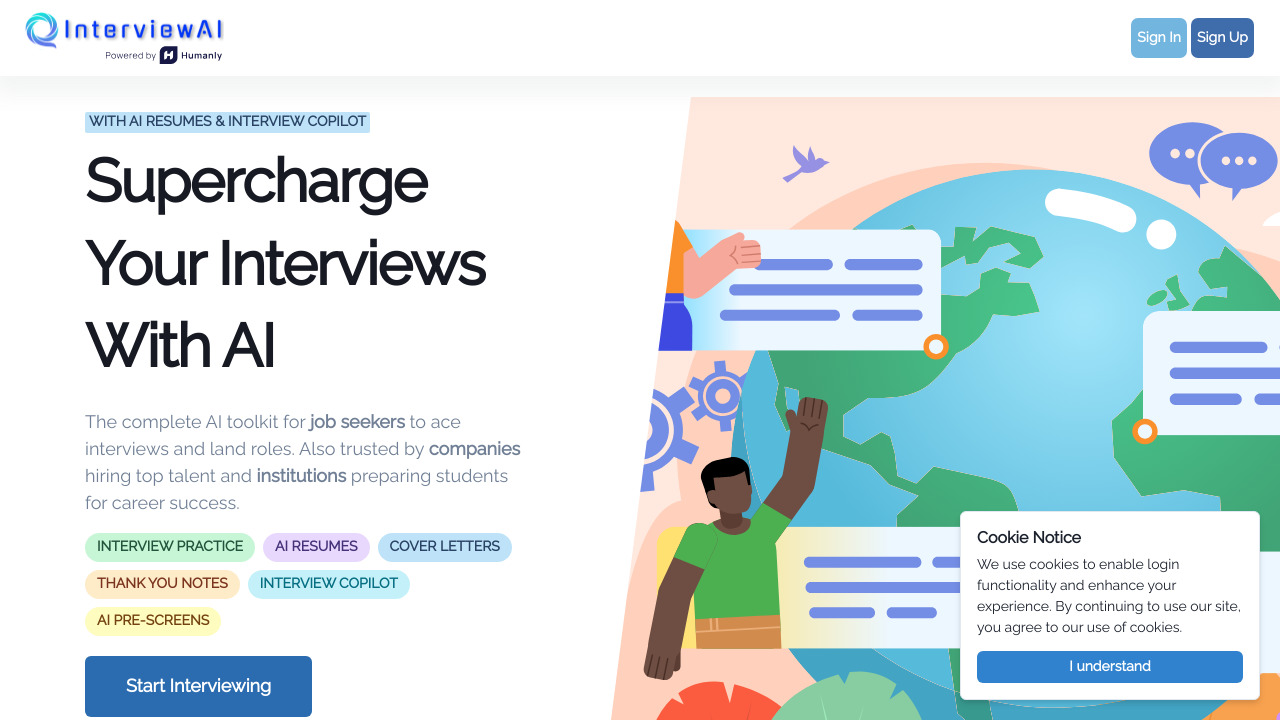

Twitter link is visible on the page
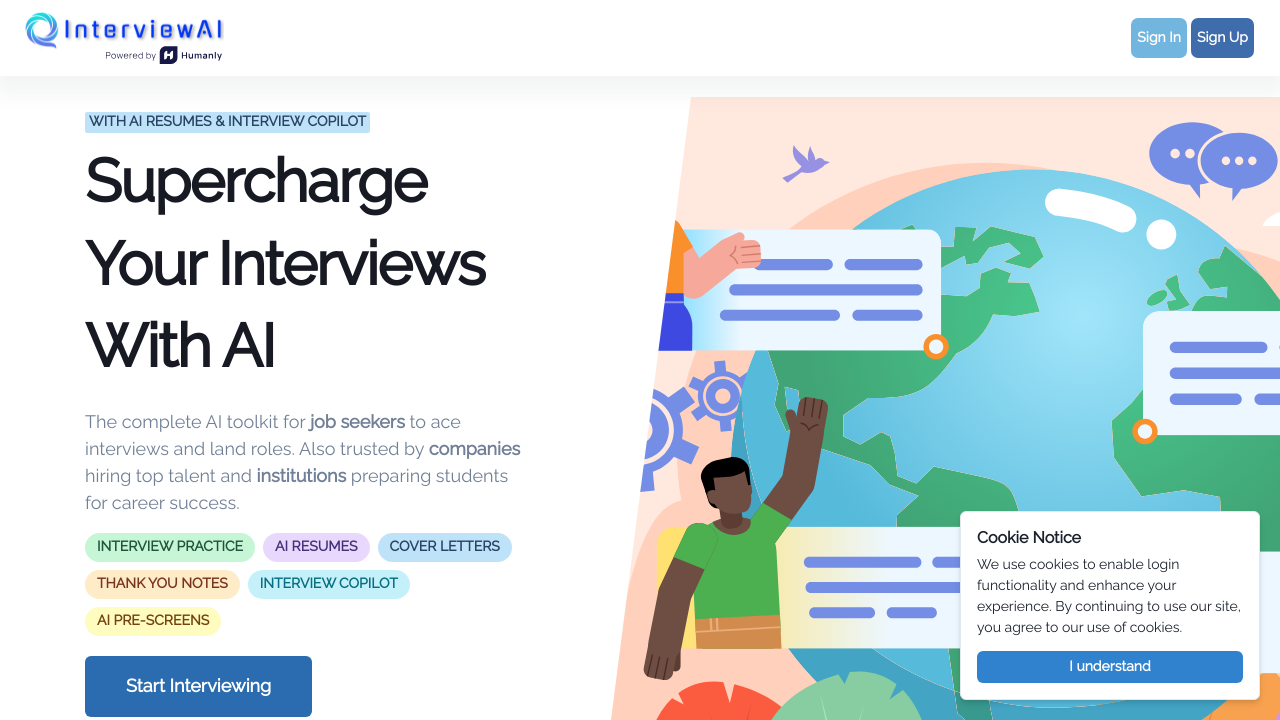

Clicked Twitter link at (640, 694) on a[href *= "twitter"]
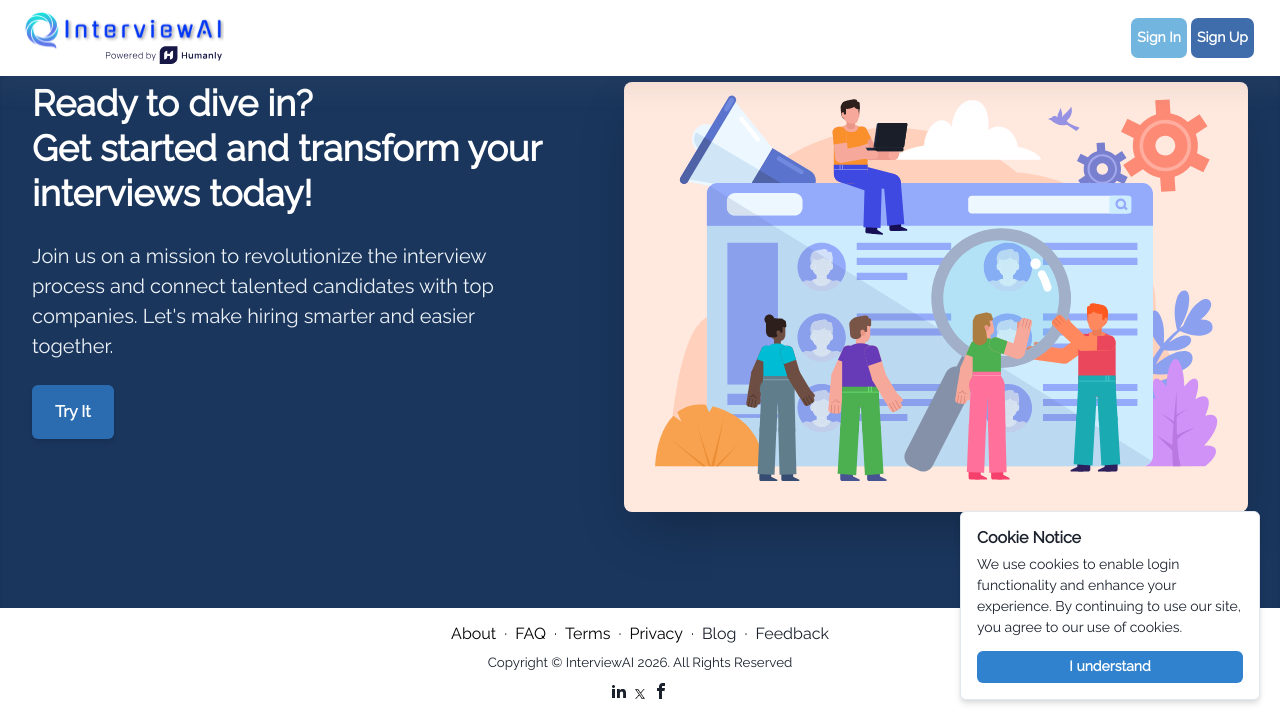

New Twitter page opened in new tab
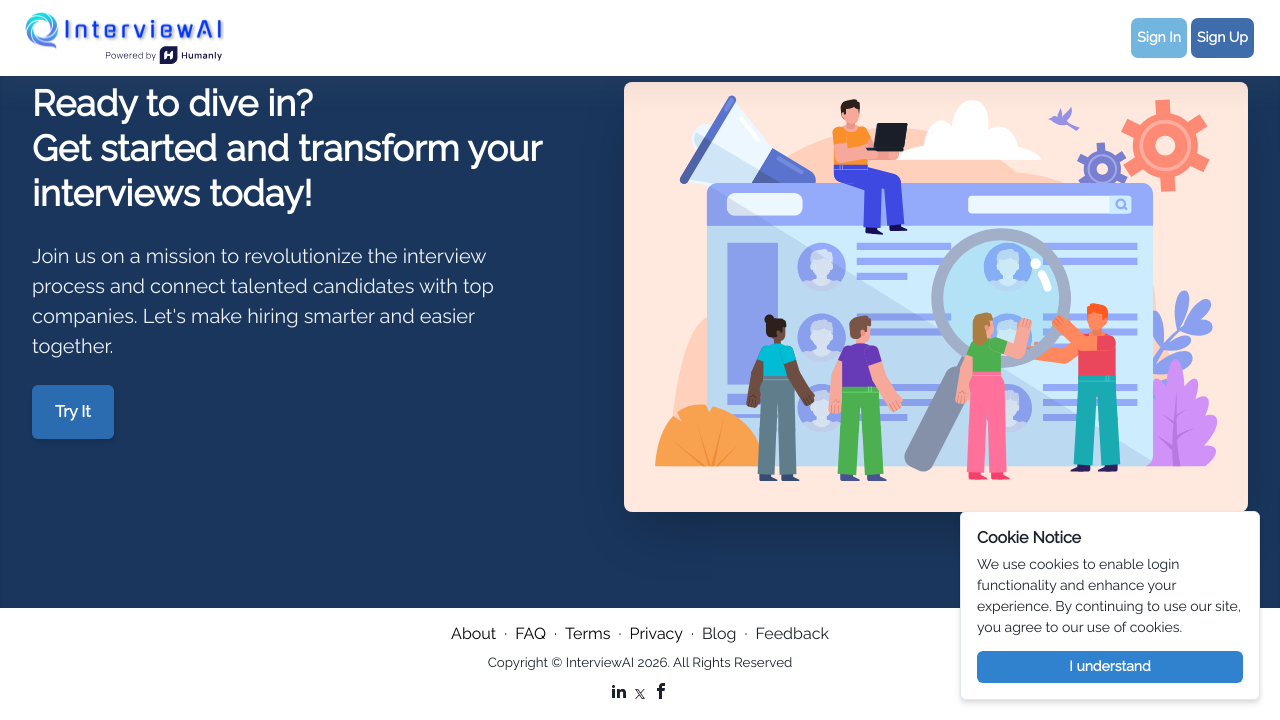

Waited 1 second for page to load
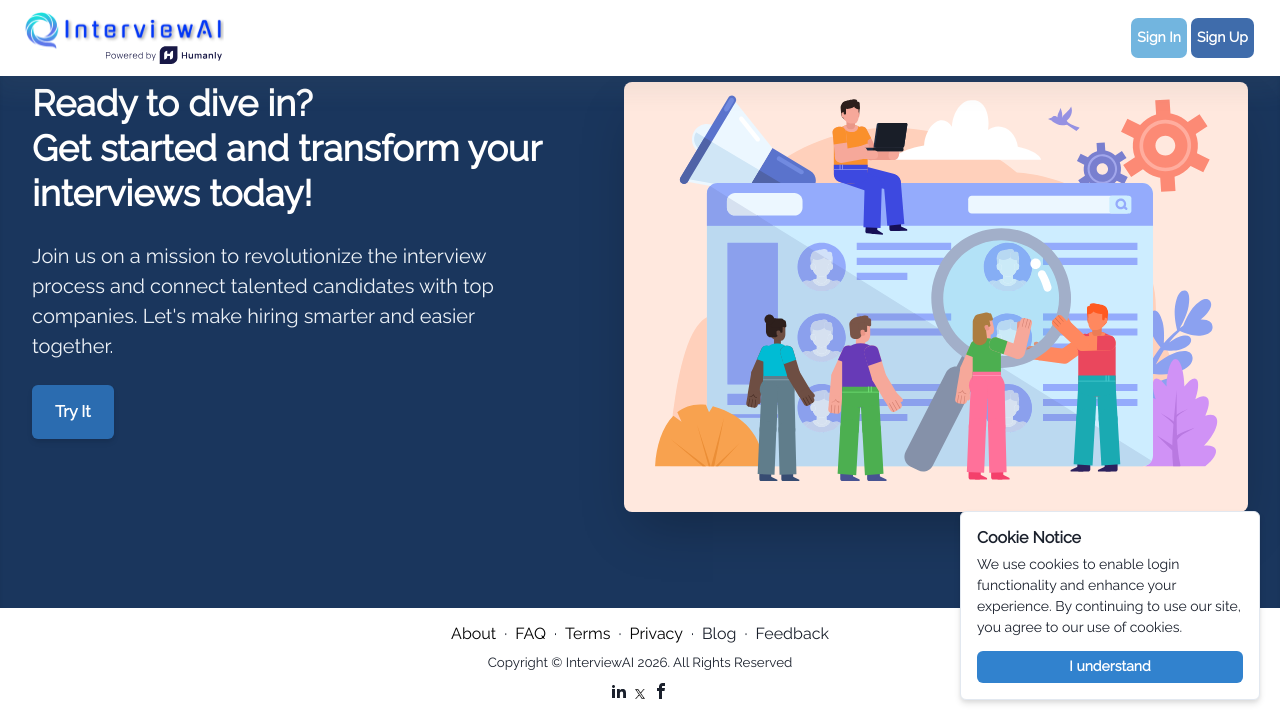

Closed Twitter tab
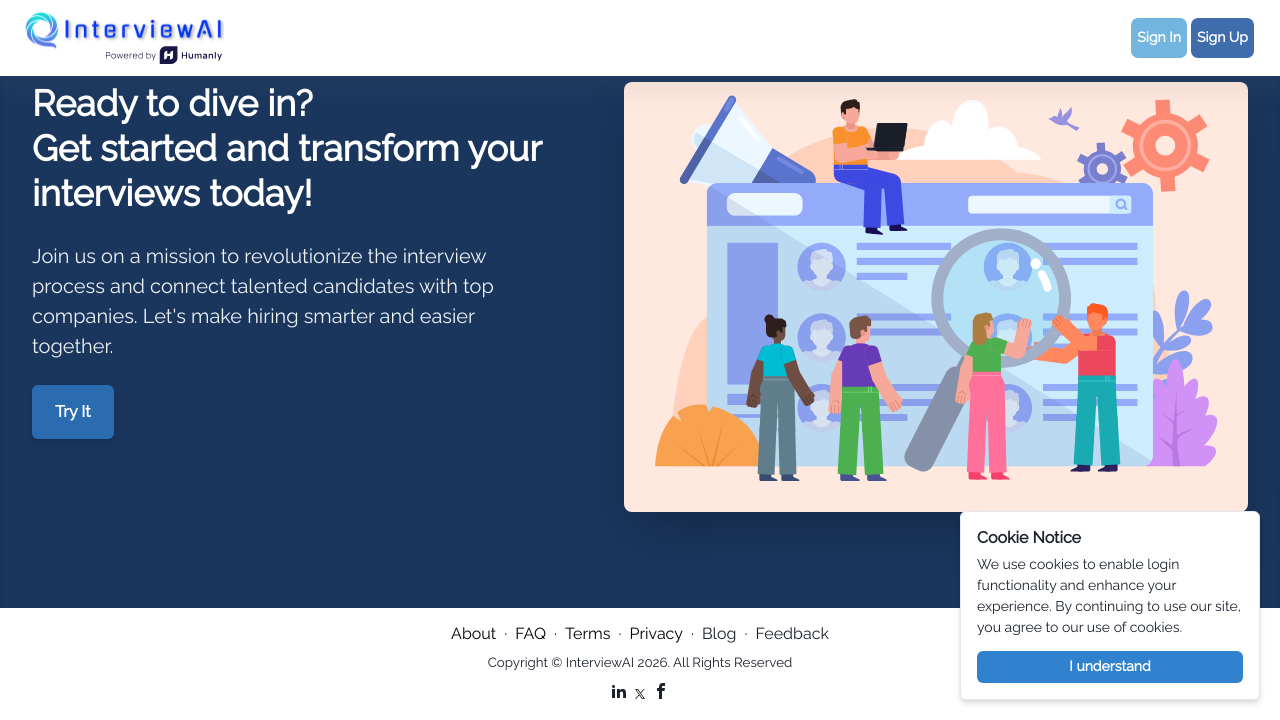

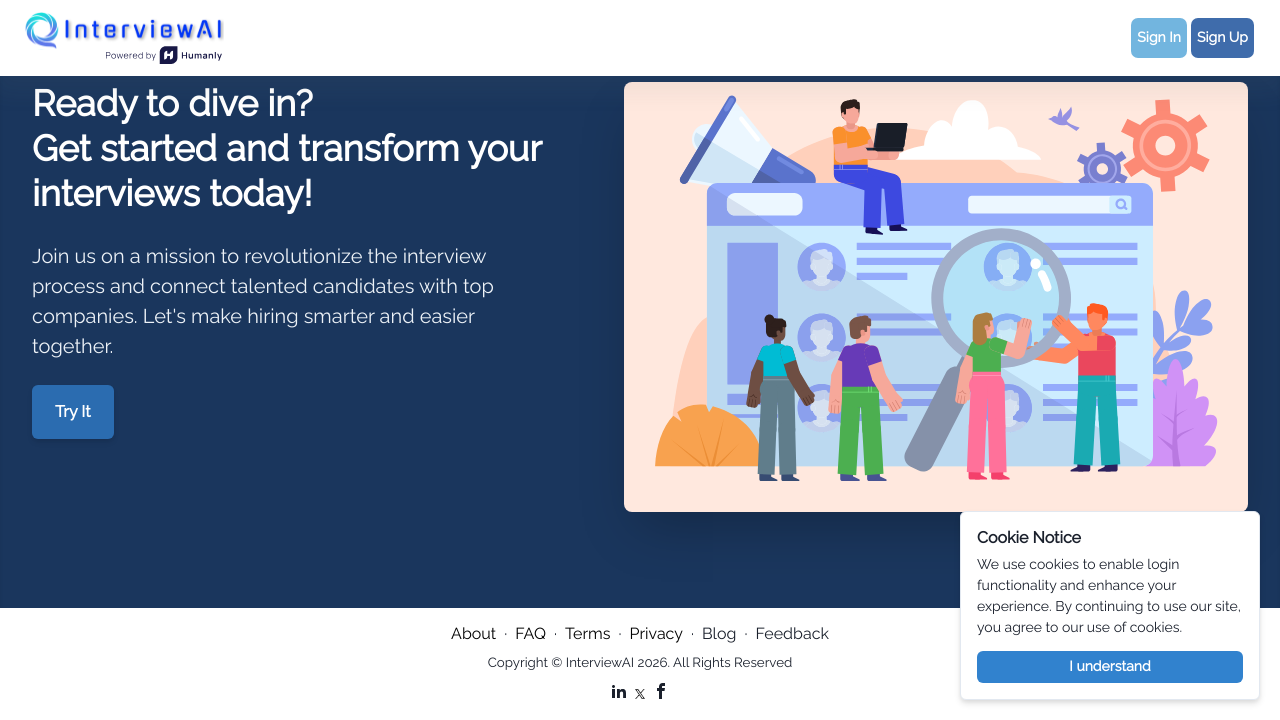